Tests the free trial signup form by filling in first name, last name, email, and company fields on the actiTime free trial page.

Starting URL: https://www.actitime.com/free-online-trial

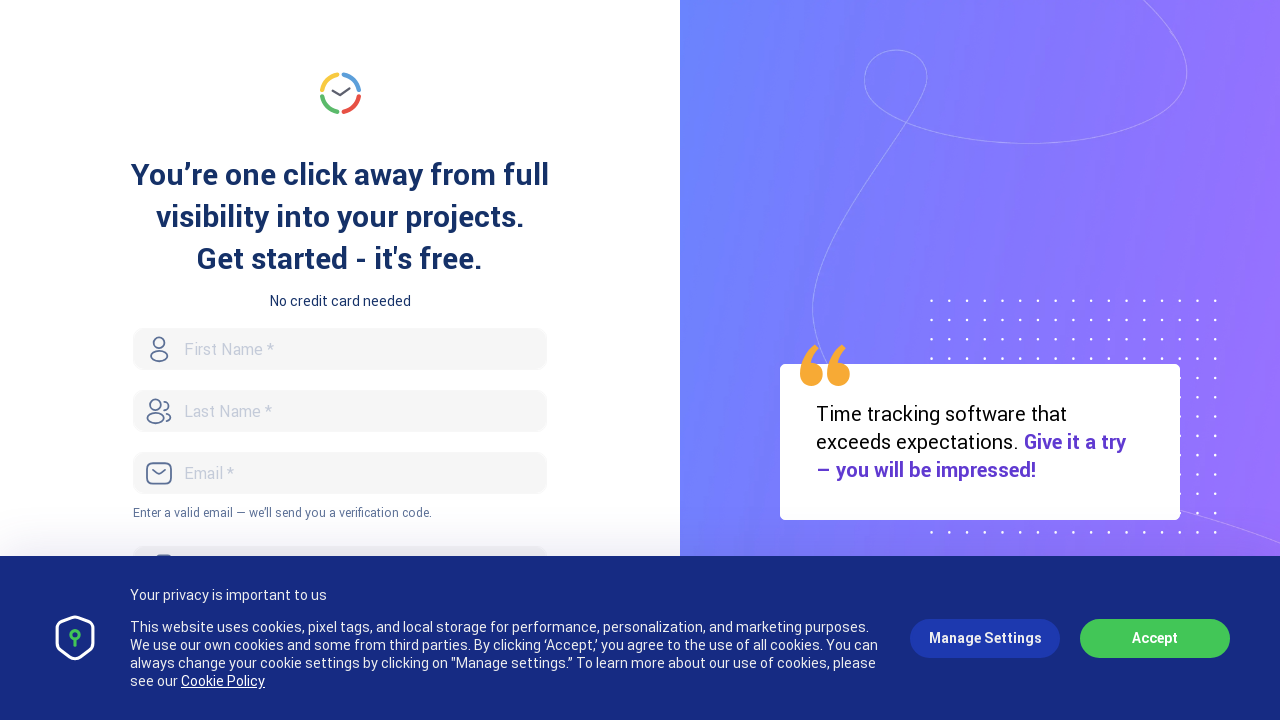

Filled first name field with 'Jennifer' on #FirstName
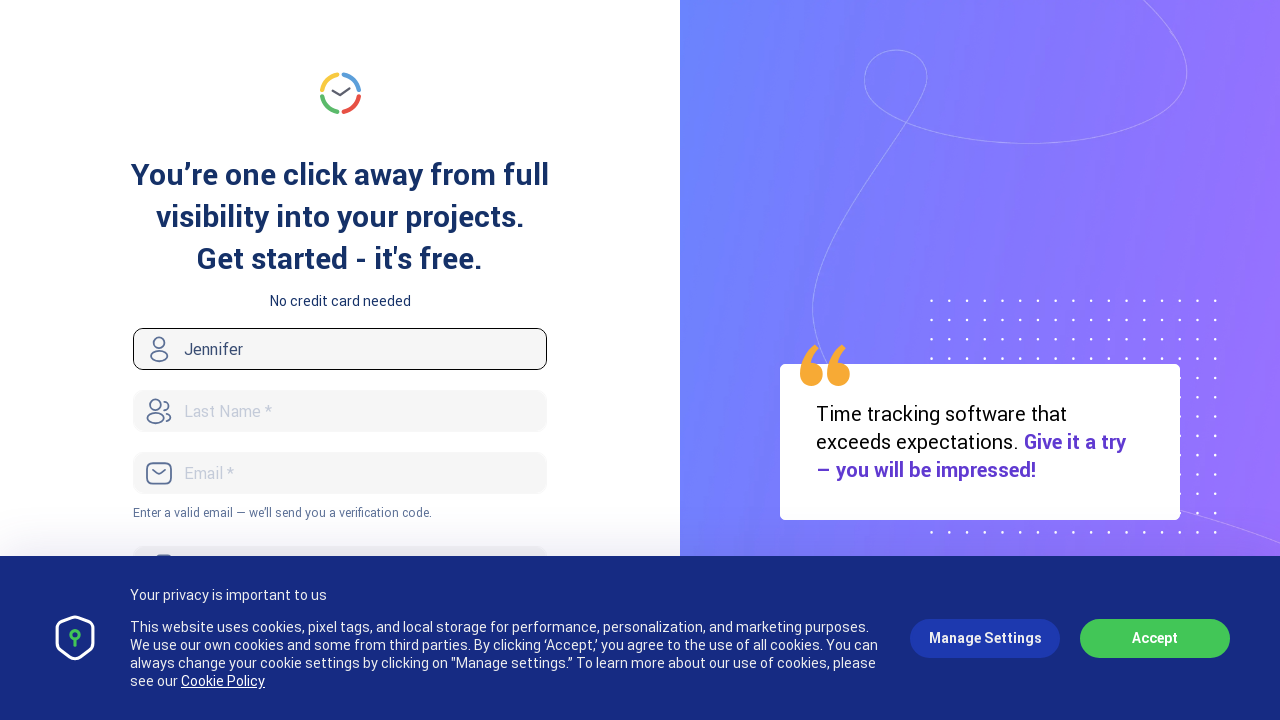

Filled last name field with 'Martinez' on #LastName
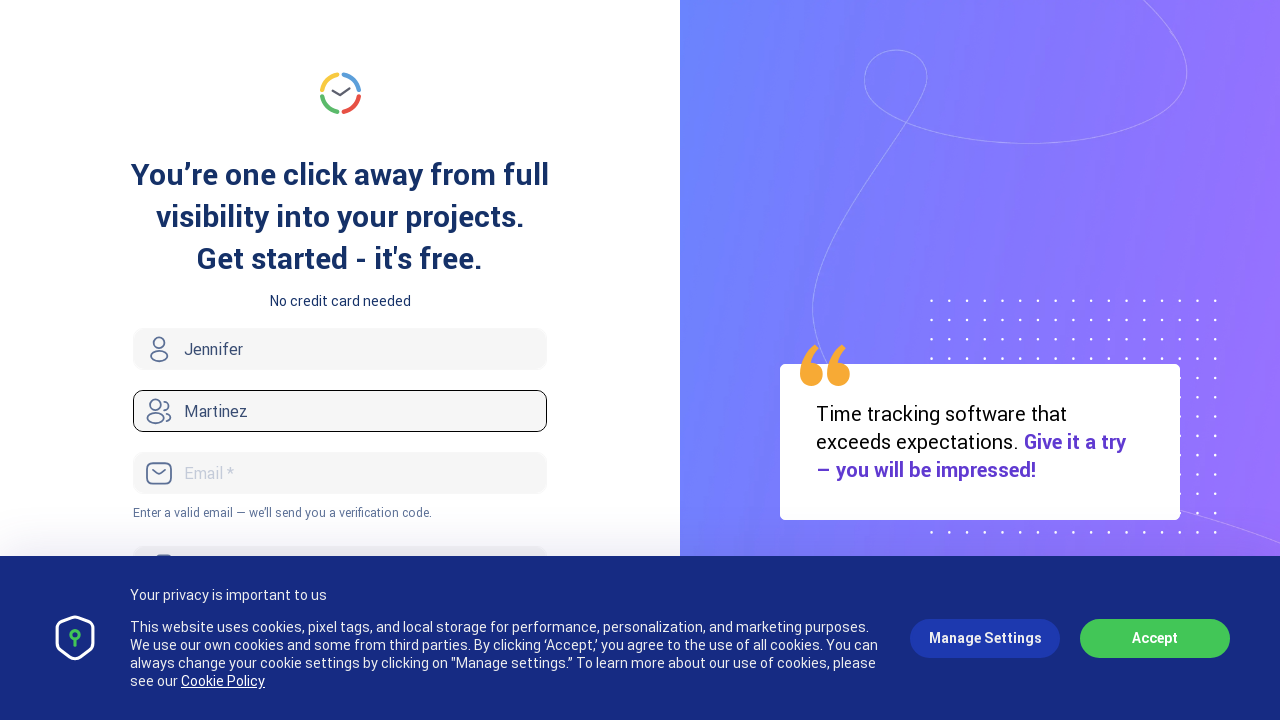

Filled email field with 'jmartinez.test2024@example.com' on #Email
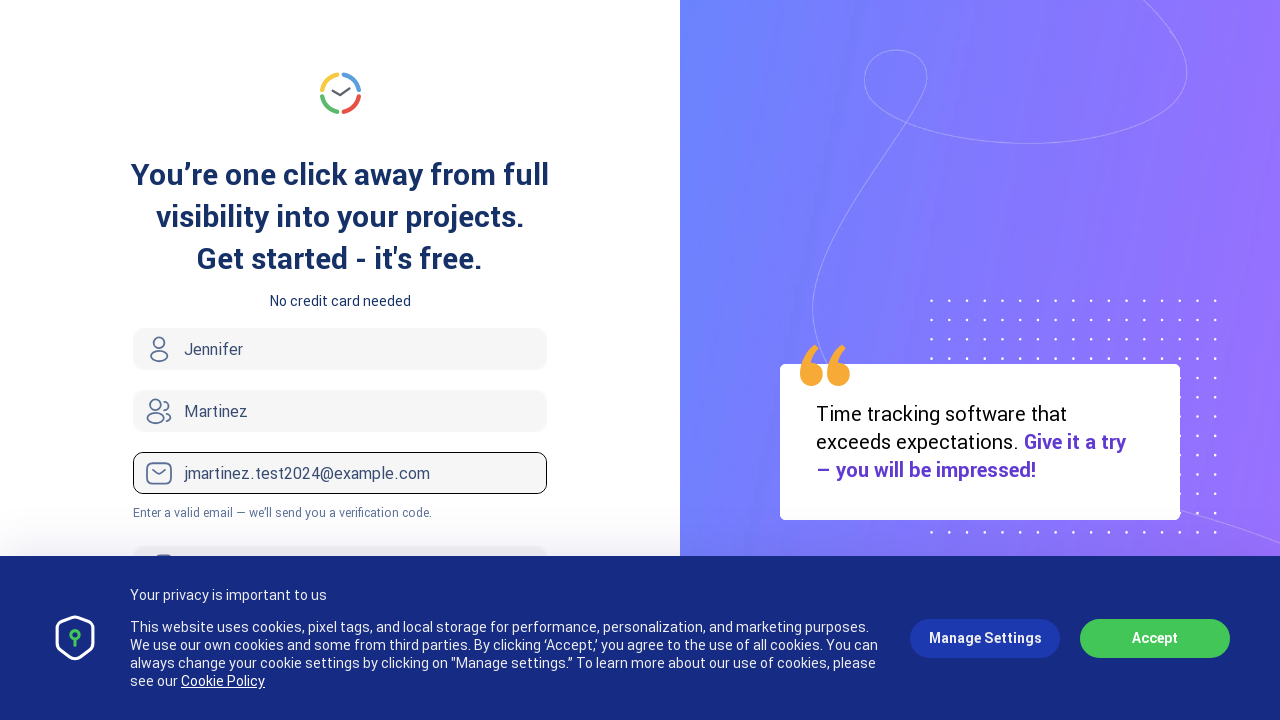

Filled company field with 'TechCorp Solutions' on #Company
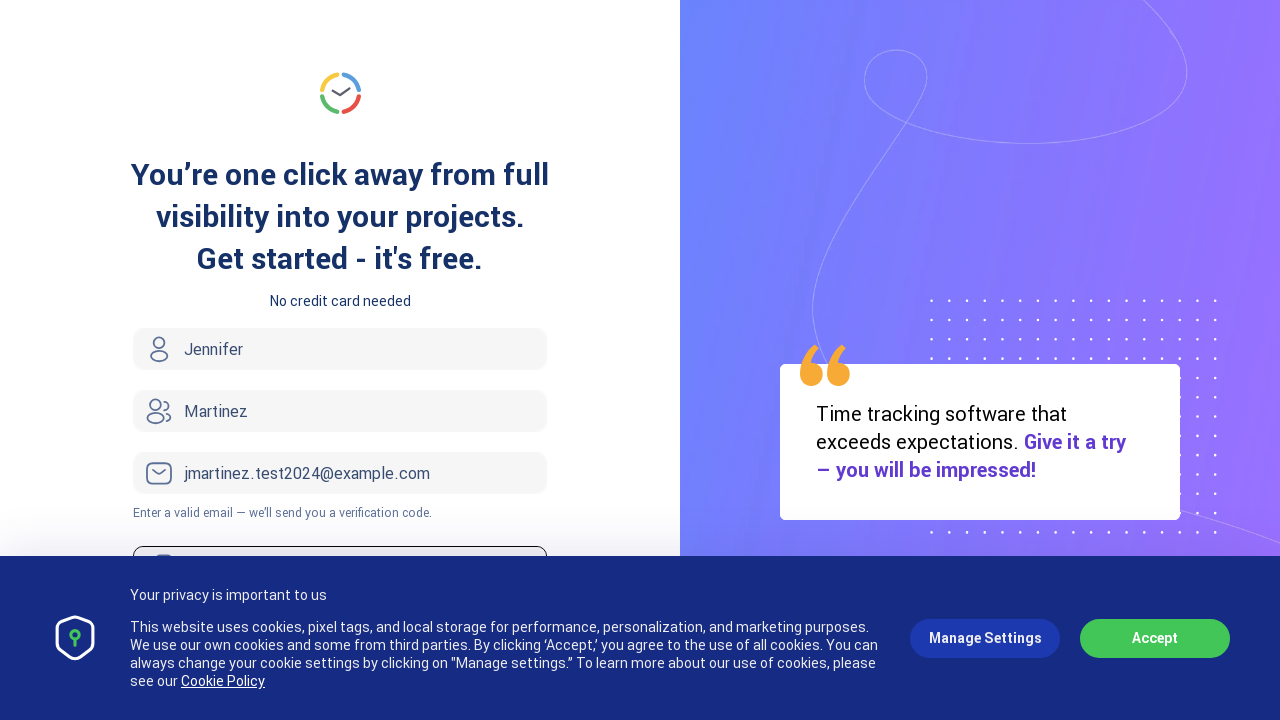

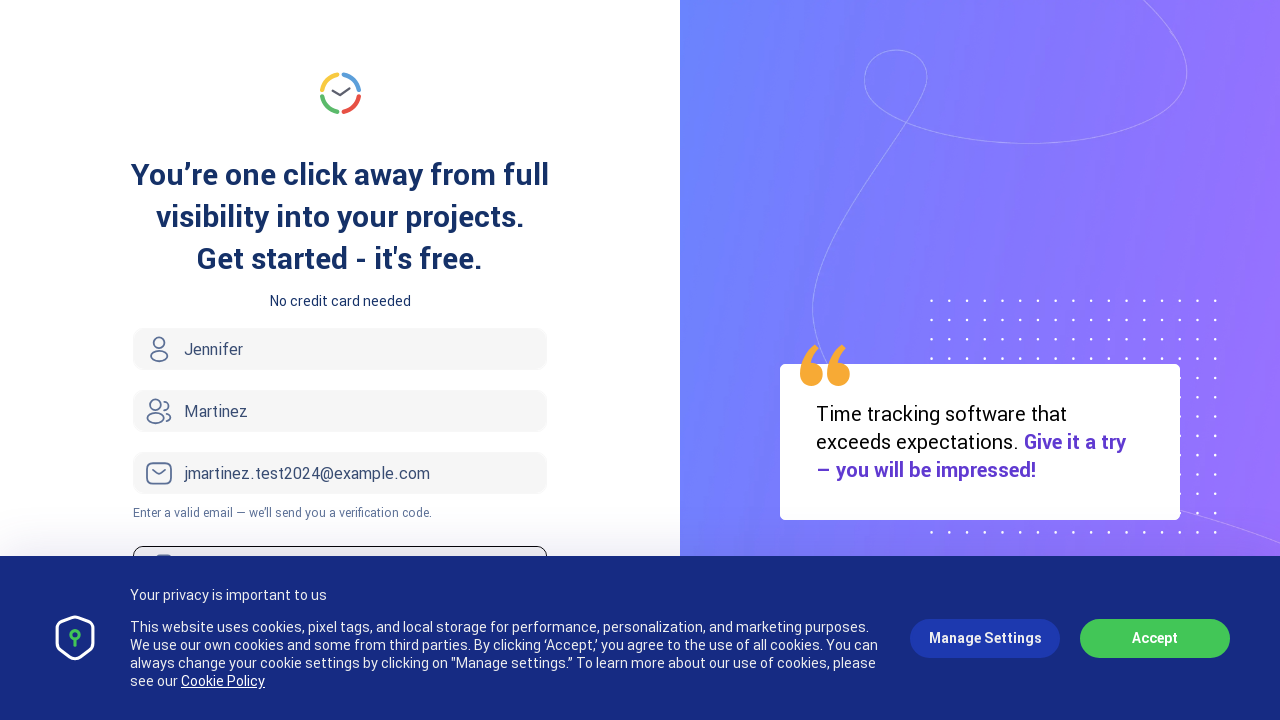